Navigates to the Software Testing website homepage

Starting URL: https://software-testing.ru/

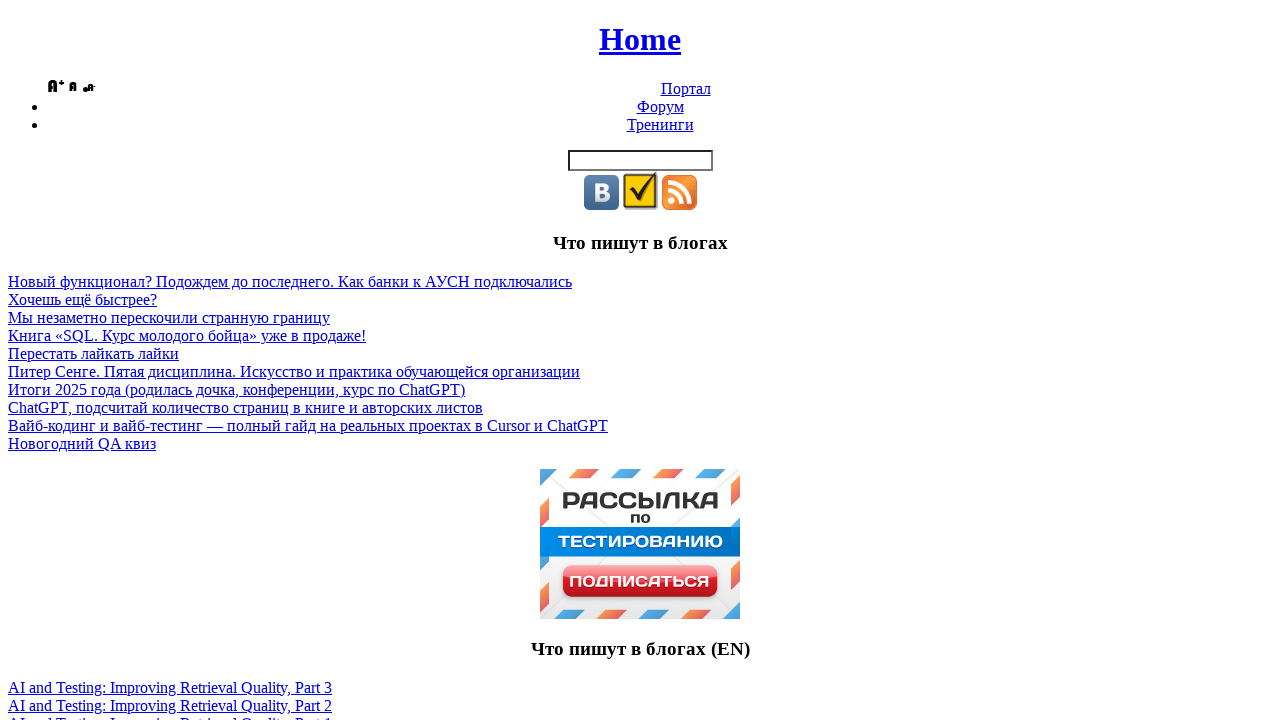

Navigated to Software Testing website homepage at https://software-testing.ru/
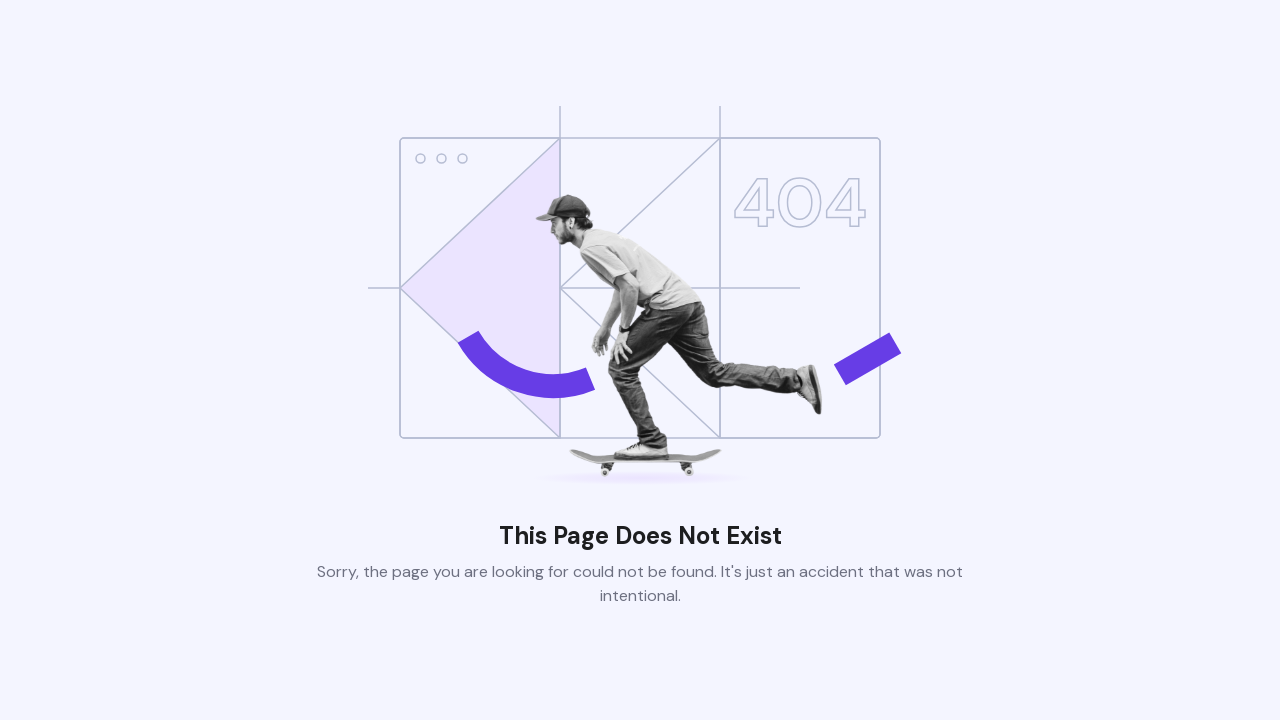

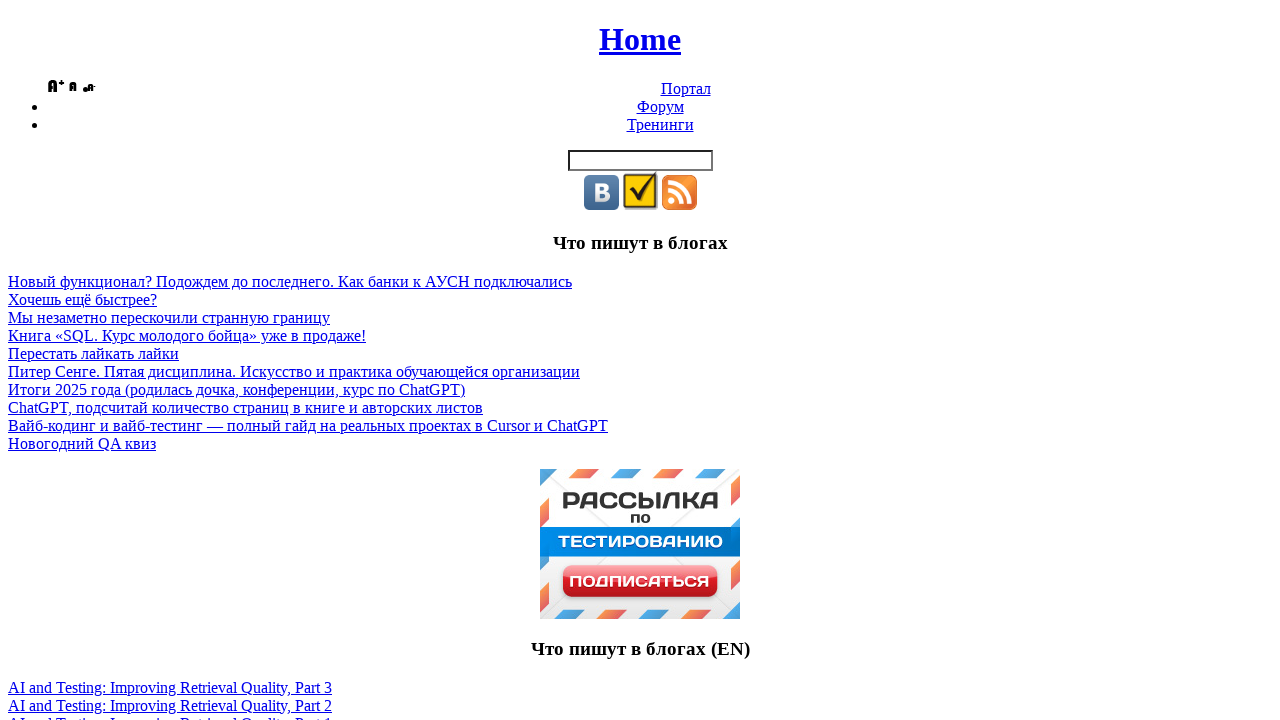